Tests clicking the JS Prompt button, entering text "QA Kostina", and accepting the prompt, then verifies the result shows the entered text

Starting URL: http://the-internet.herokuapp.com/javascript_alerts

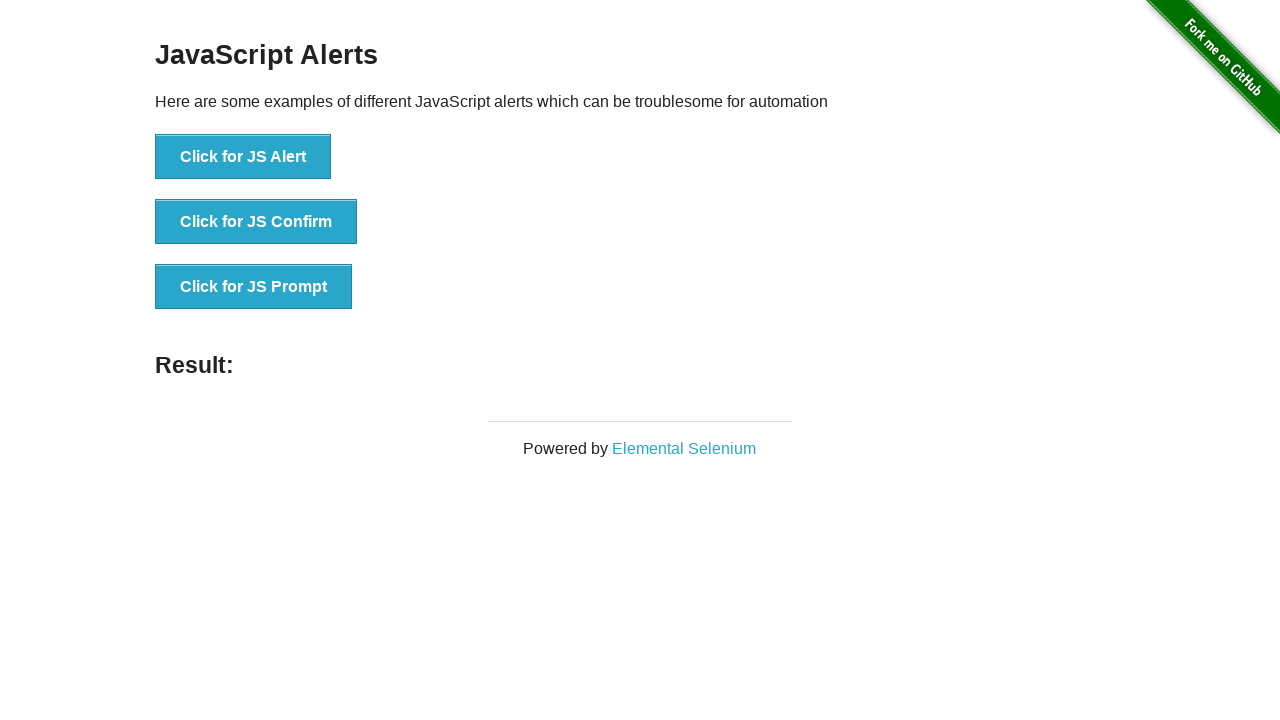

Set up dialog handler to accept prompt with text 'QA Kostina'
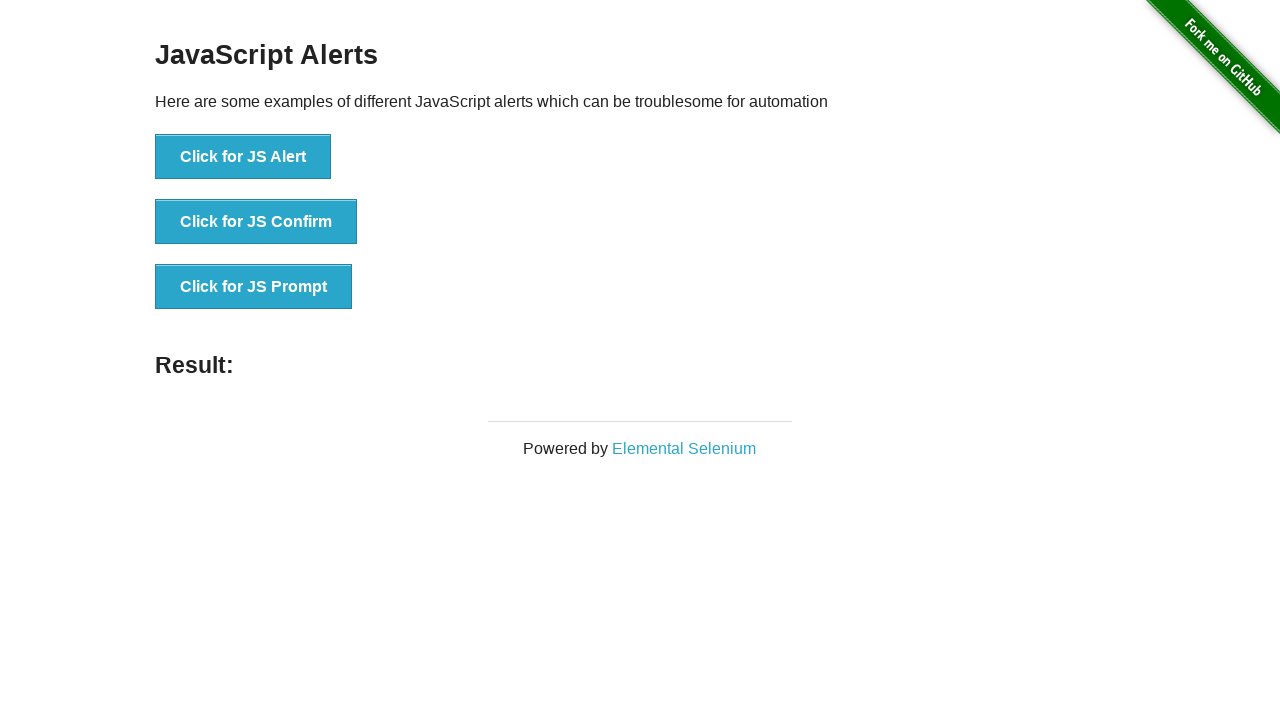

Clicked the JS Prompt button at (254, 287) on xpath=//button[text()='Click for JS Prompt']
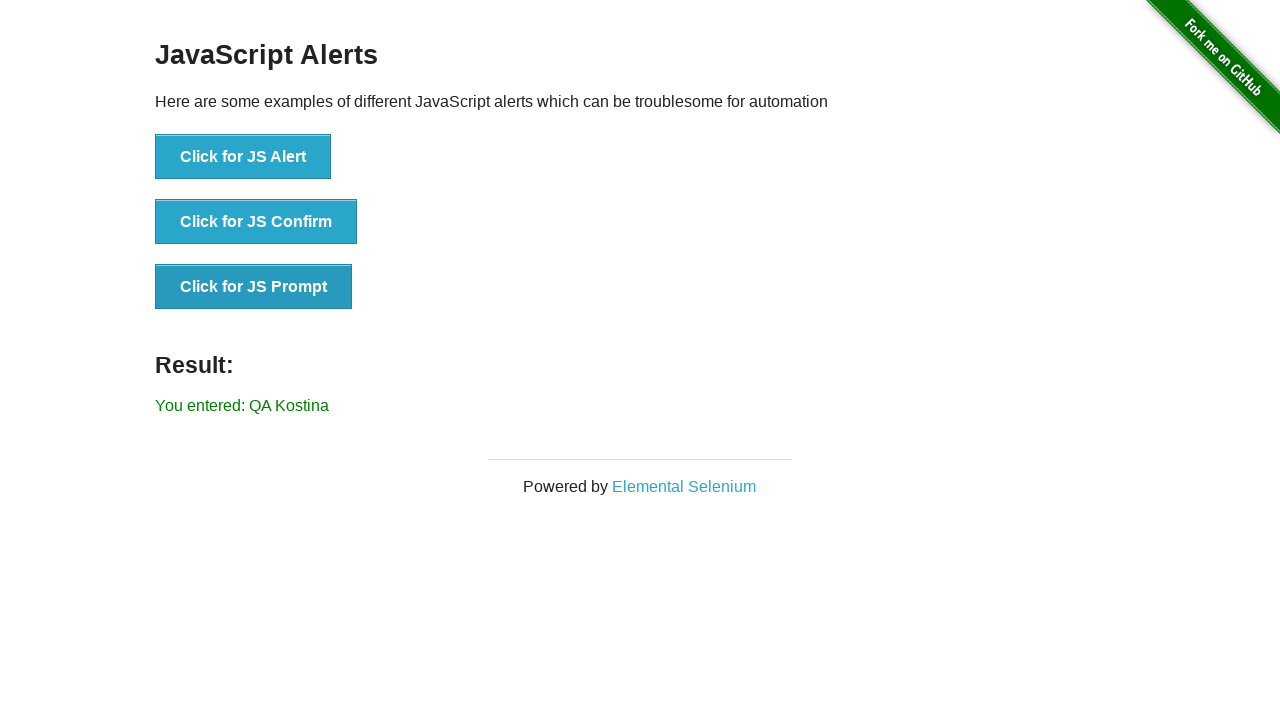

Result text appeared after accepting prompt with 'QA Kostina'
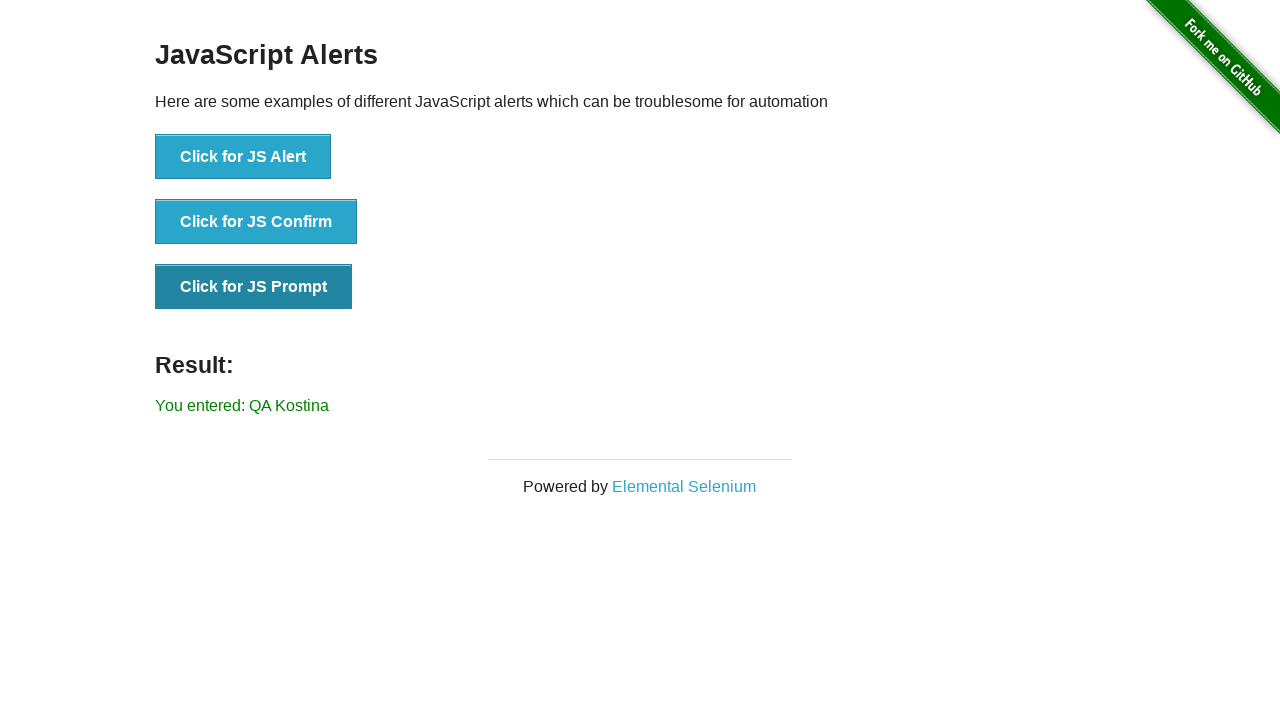

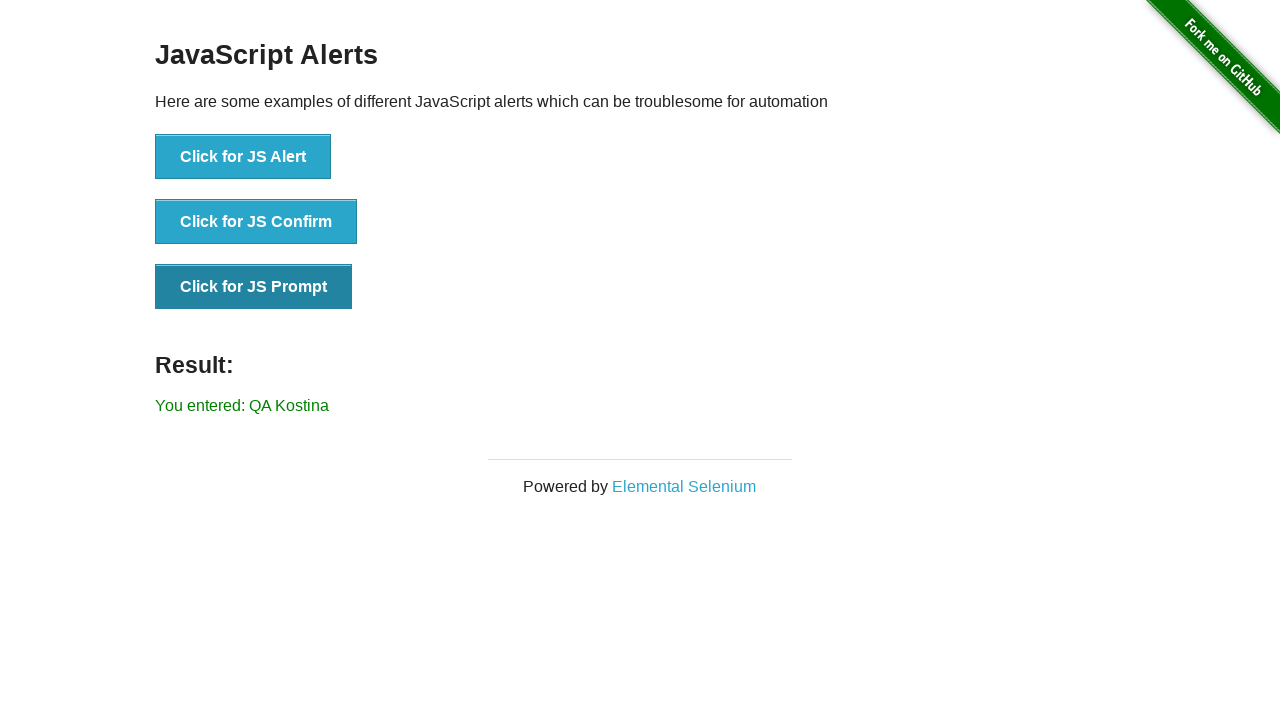